Tests checkbox functionality by checking and unchecking a hobbies checkbox on a practice form page

Starting URL: https://www.tutorialspoint.com/selenium/practice/selenium_automation_practice.php

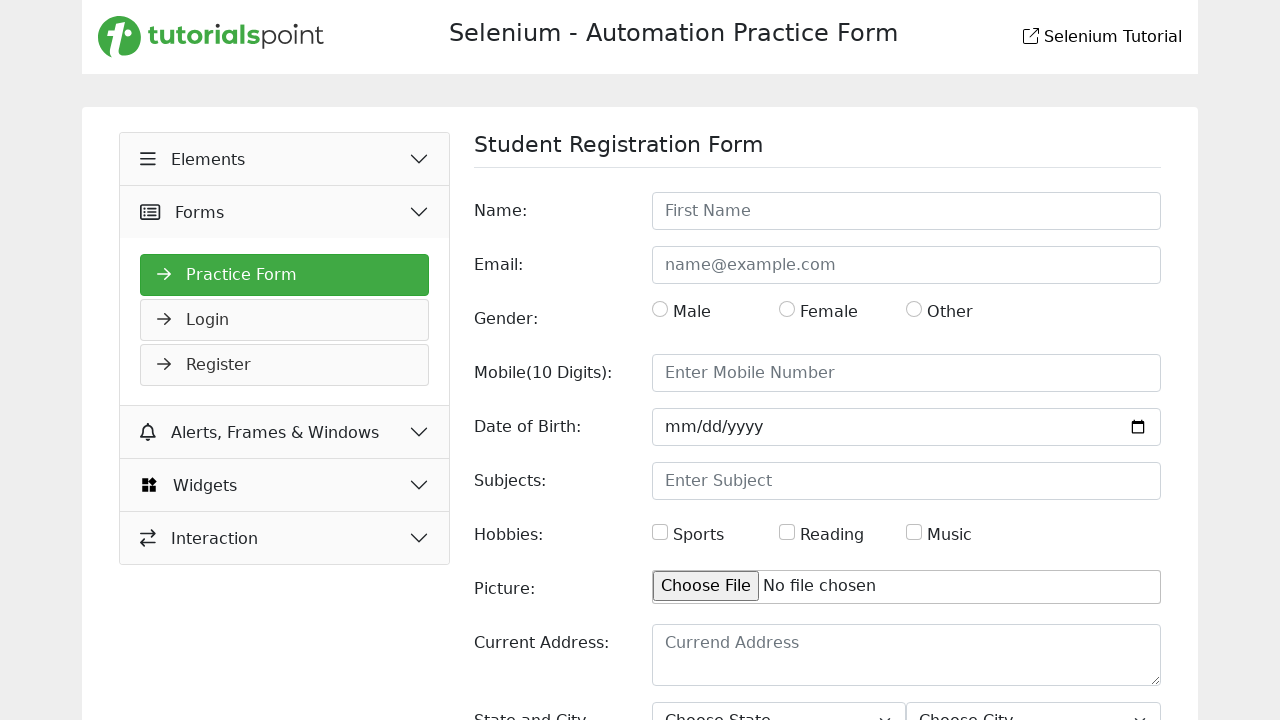

Checked the first hobbies checkbox at (660, 532) on #hobbies >> nth=0
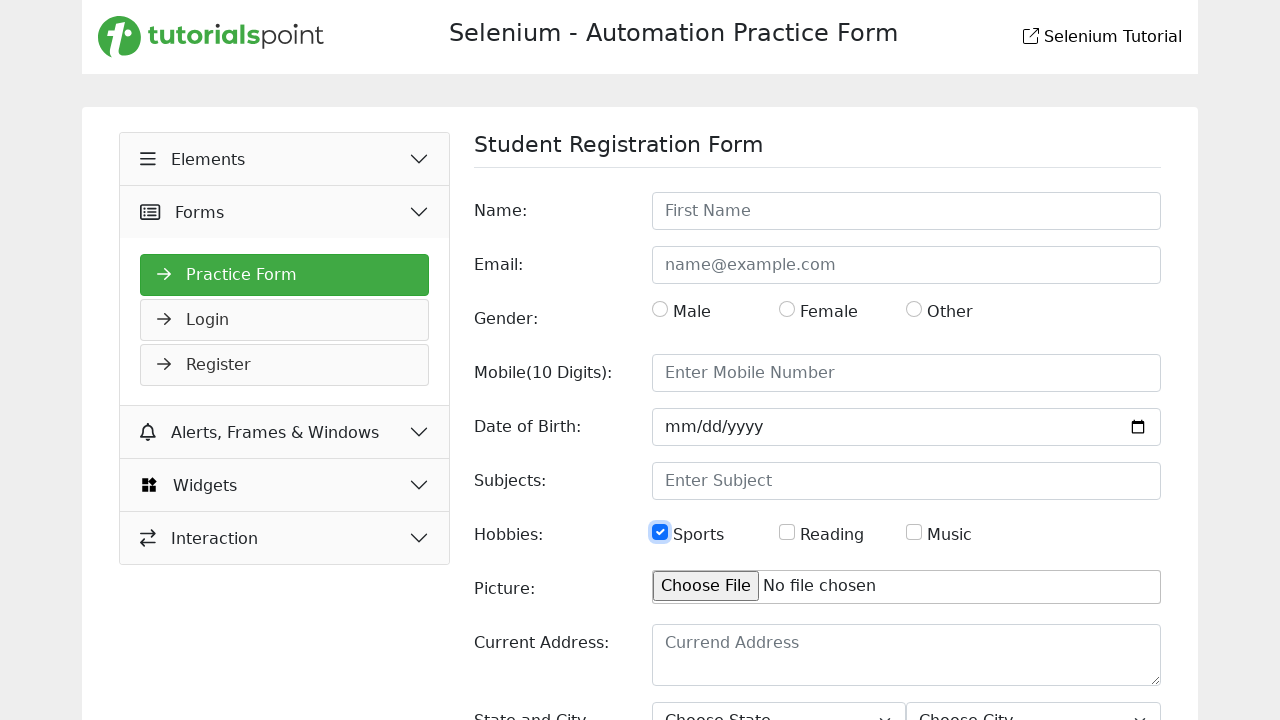

Unchecked the first hobbies checkbox at (660, 532) on #hobbies >> nth=0
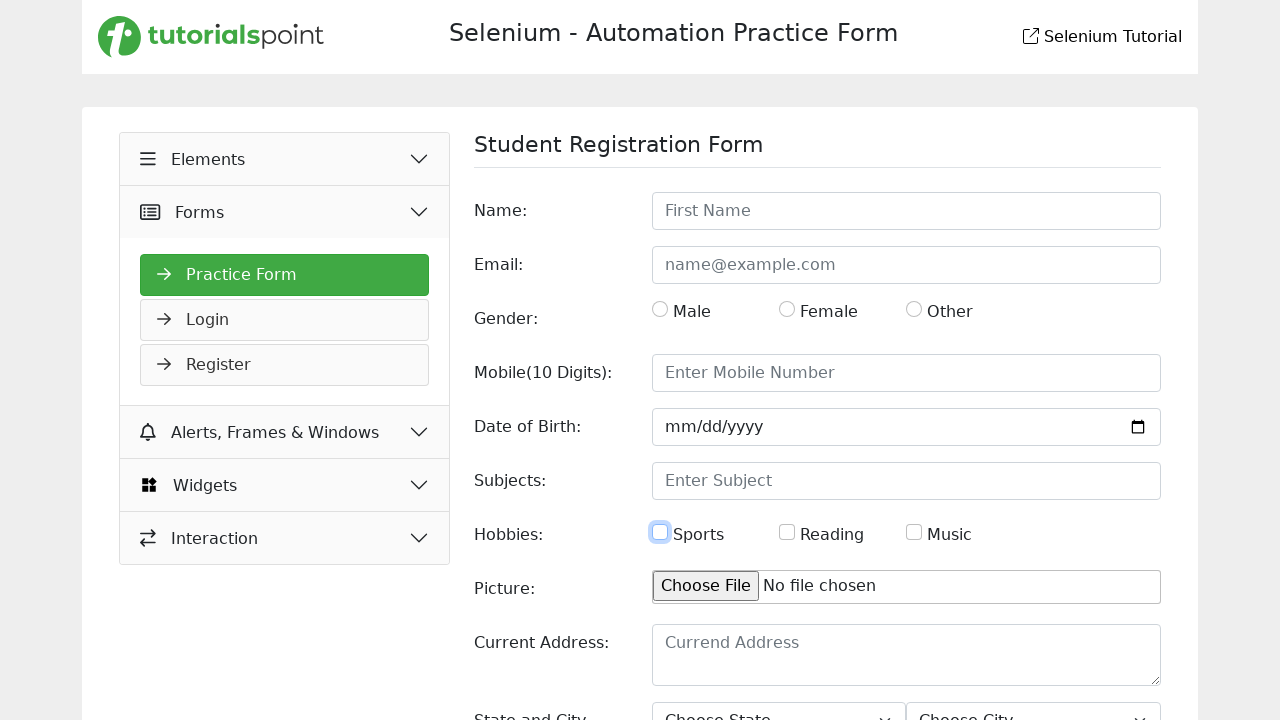

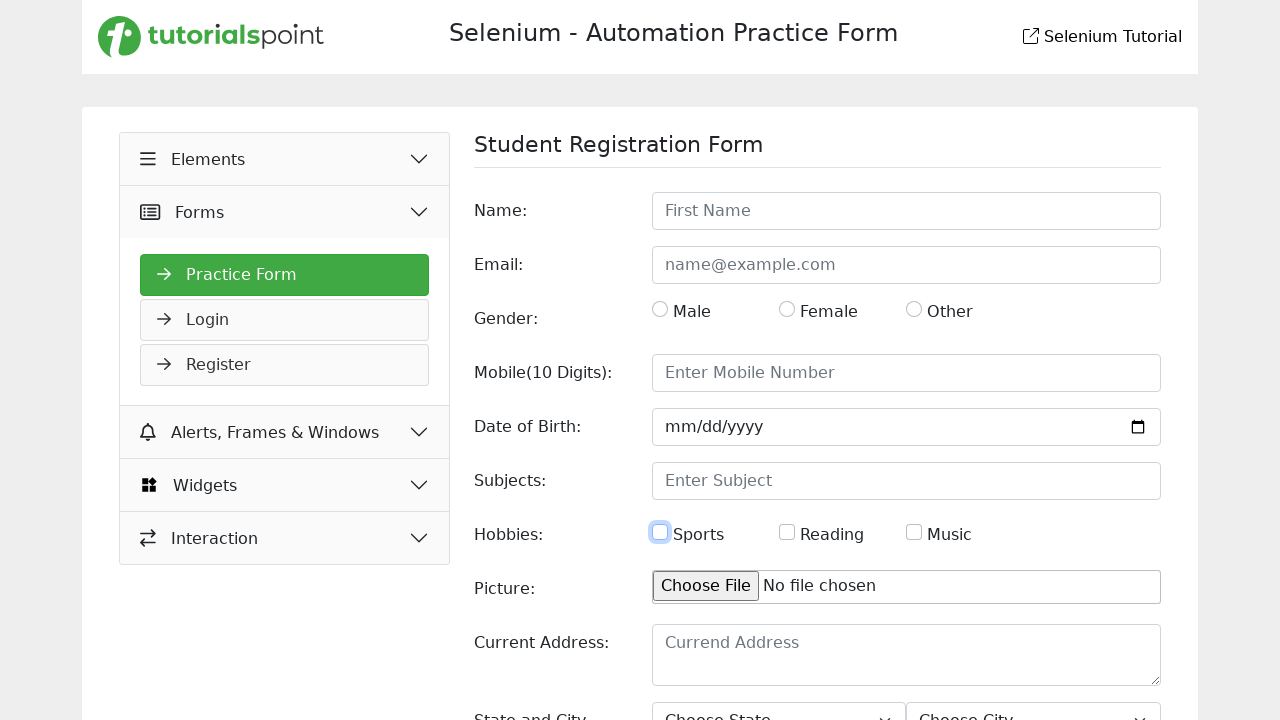